Tests that searching for flights with the same origin and destination city displays an appropriate message or prevents the search

Starting URL: https://flights-app.pages.dev/

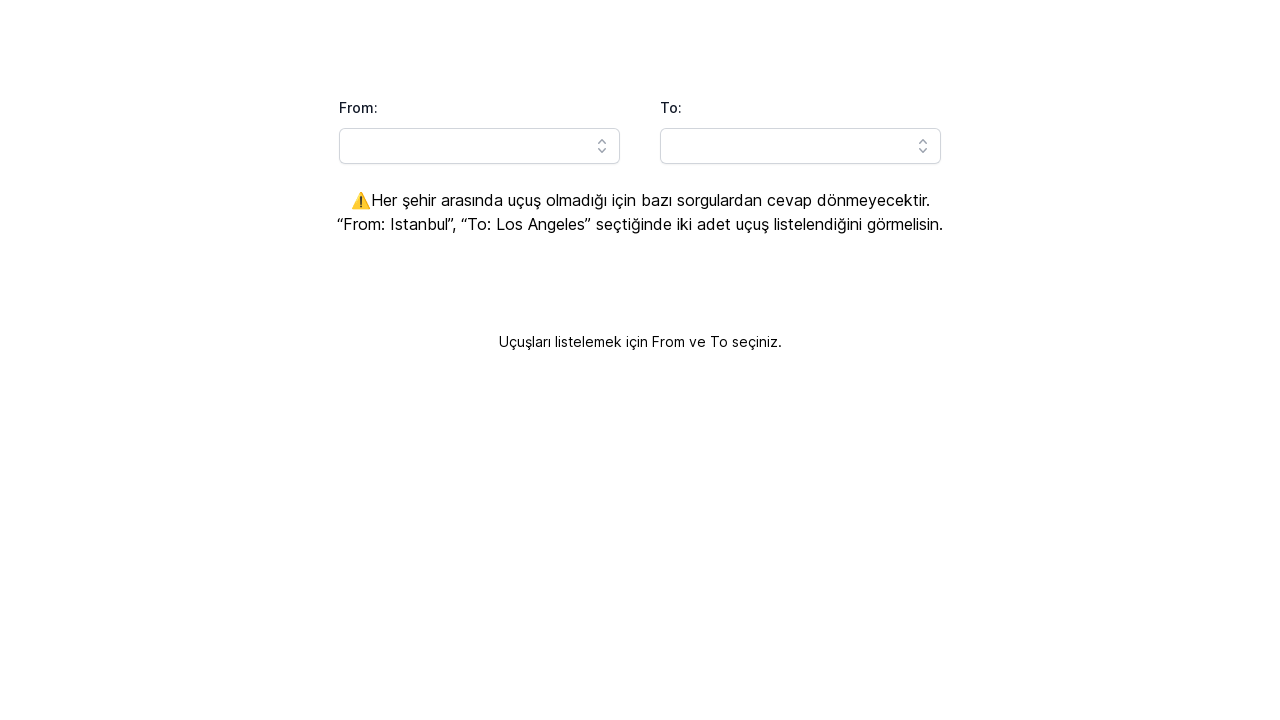

Cleared the 'from' city input field on input[id*='combobox-input'] >> nth=0
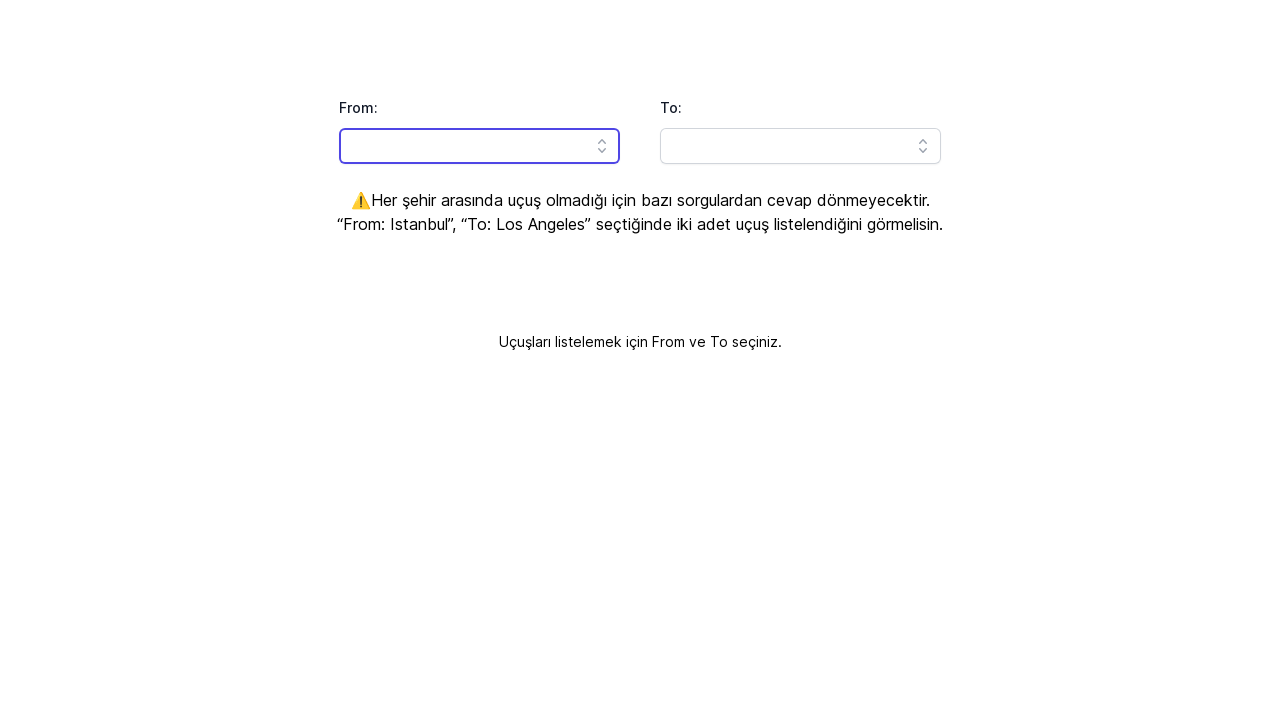

Filled 'from' city input with 'Istanbul' on input[id*='combobox-input'] >> nth=0
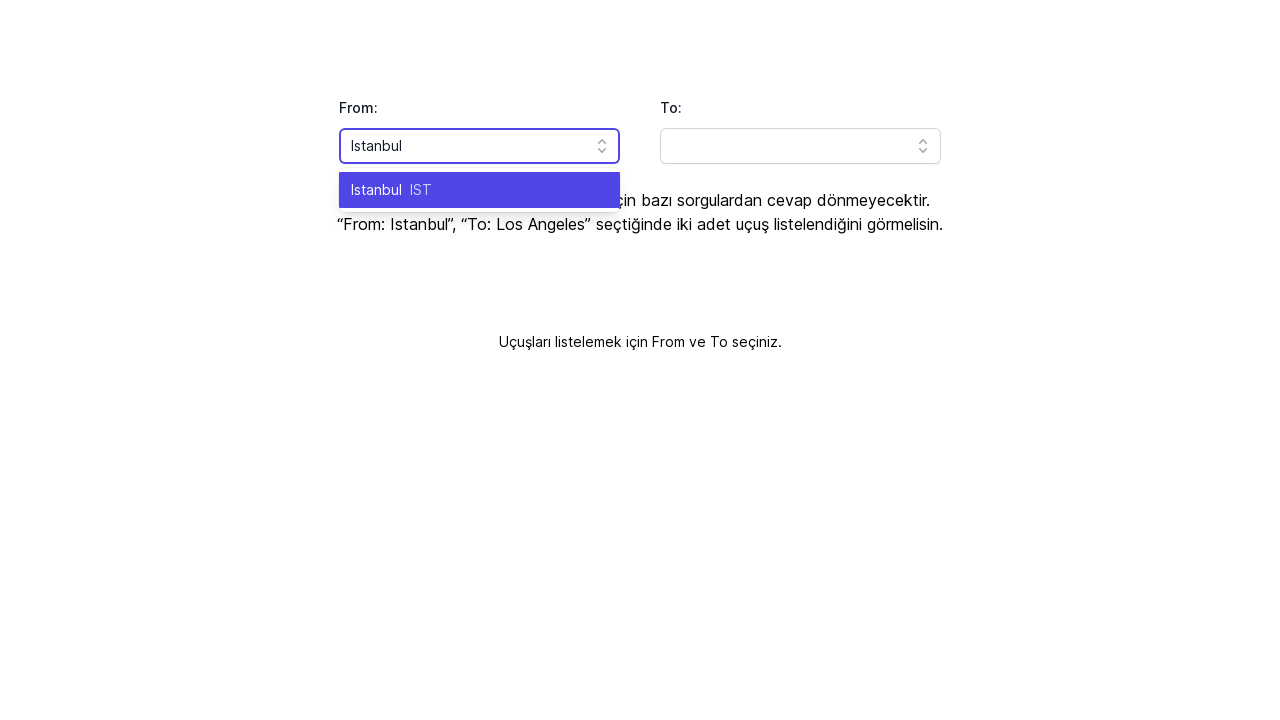

Pressed Enter to confirm 'from' city selection on input[id*='combobox-input'] >> nth=0
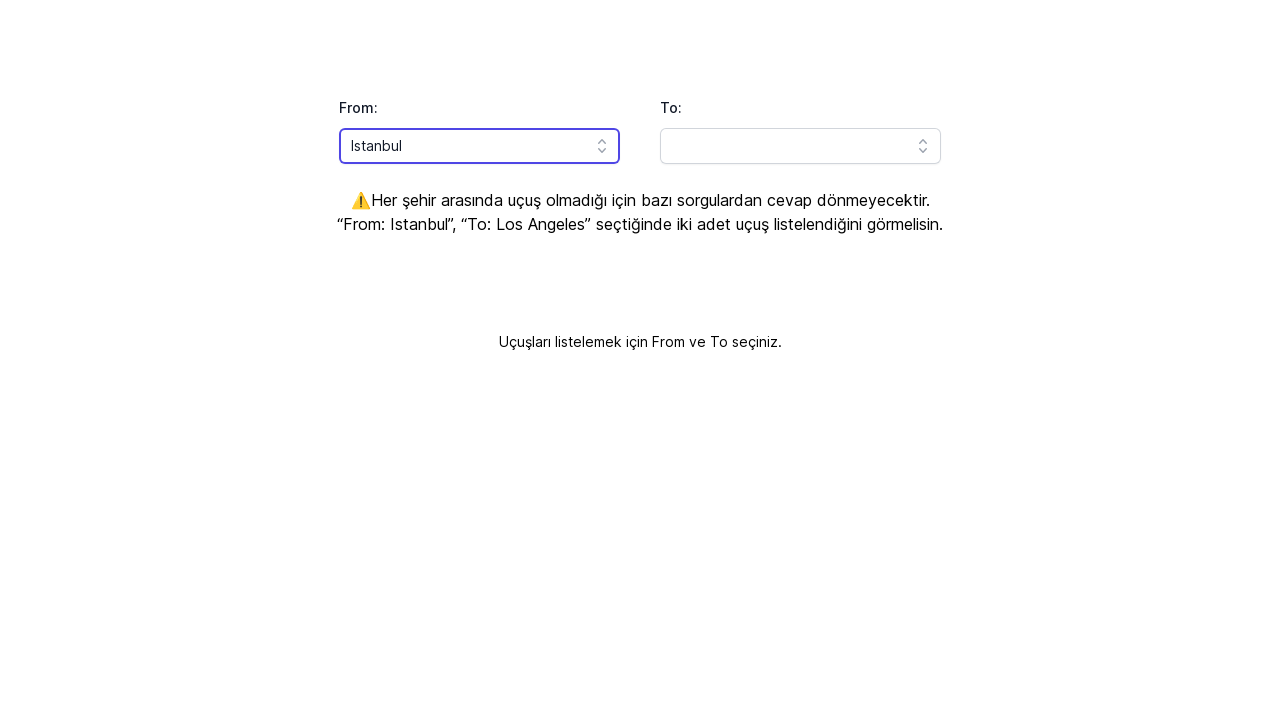

Cleared the 'to' city input field on input[id*='combobox-input'] >> nth=1
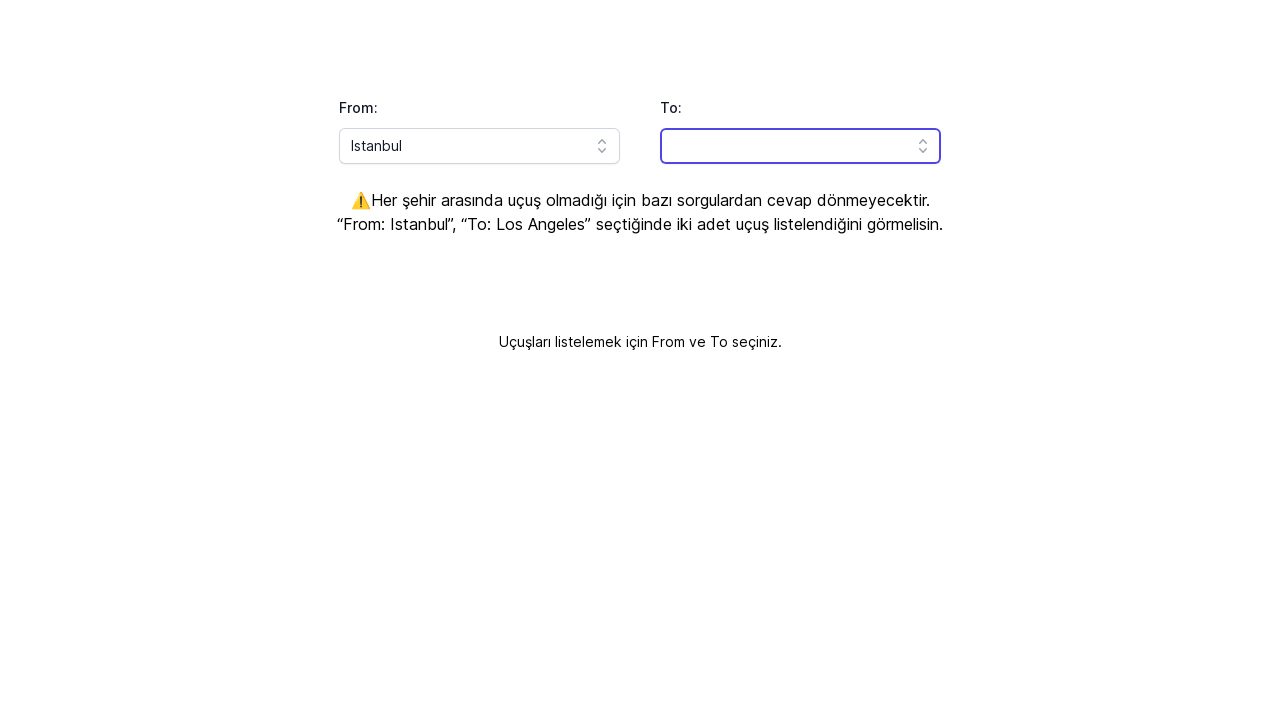

Filled 'to' city input with 'Istanbul' (same as origin) on input[id*='combobox-input'] >> nth=1
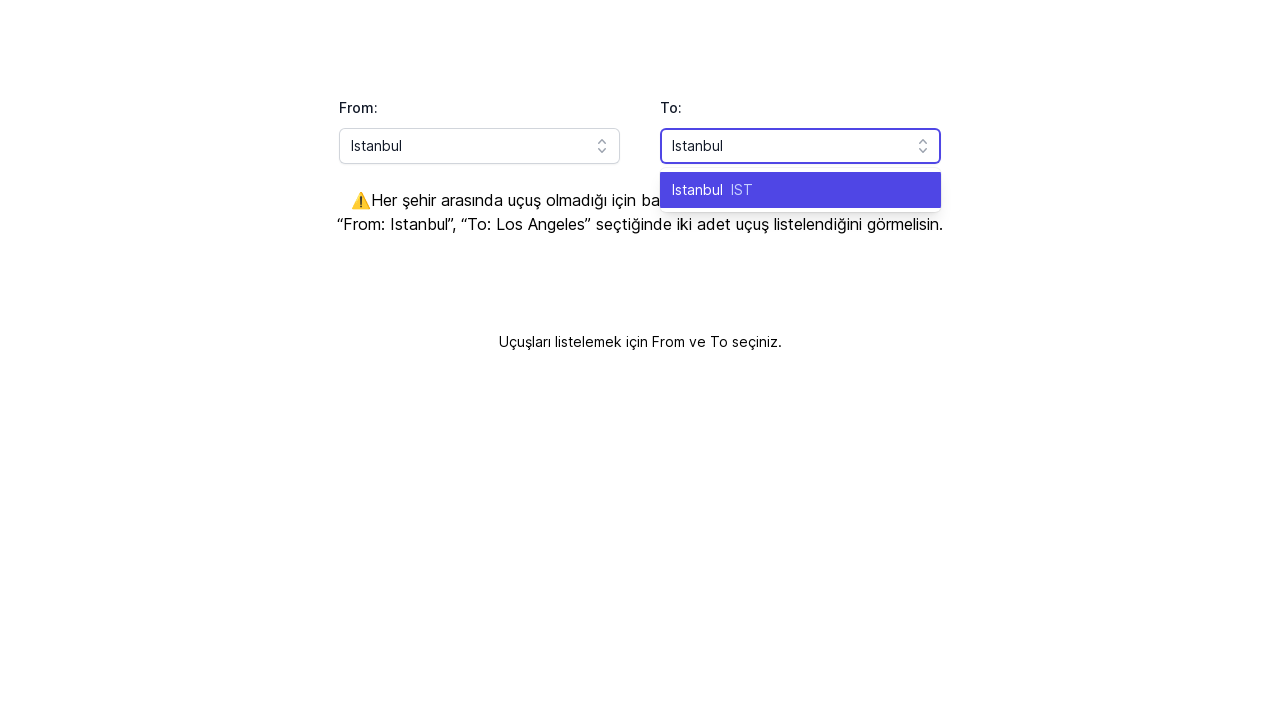

Pressed Enter to confirm 'to' city selection on input[id*='combobox-input'] >> nth=1
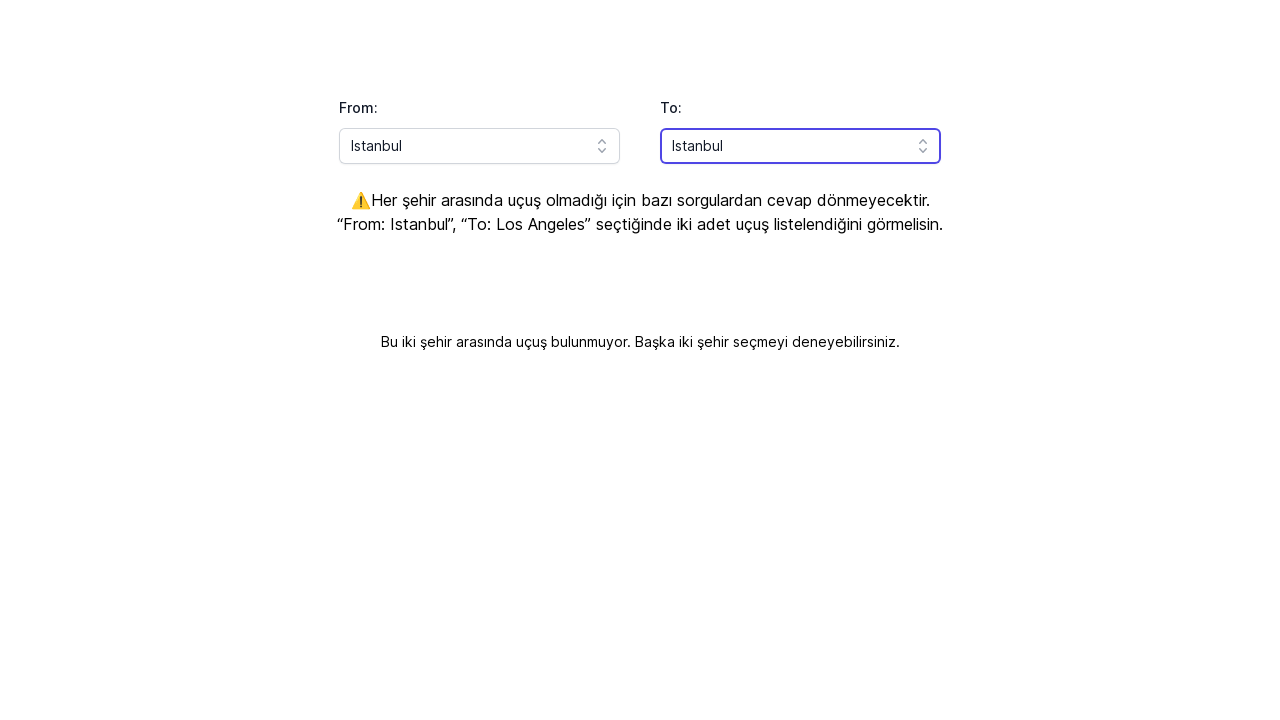

Waited for and found information message about same origin and destination
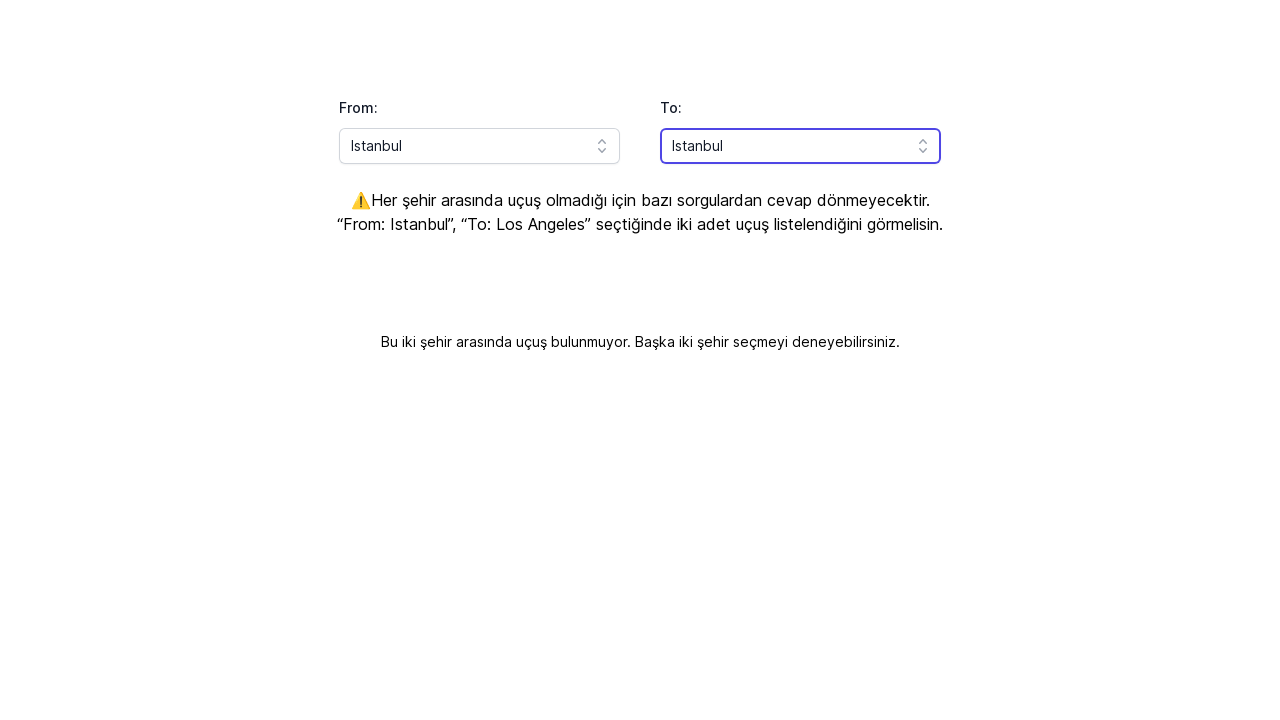

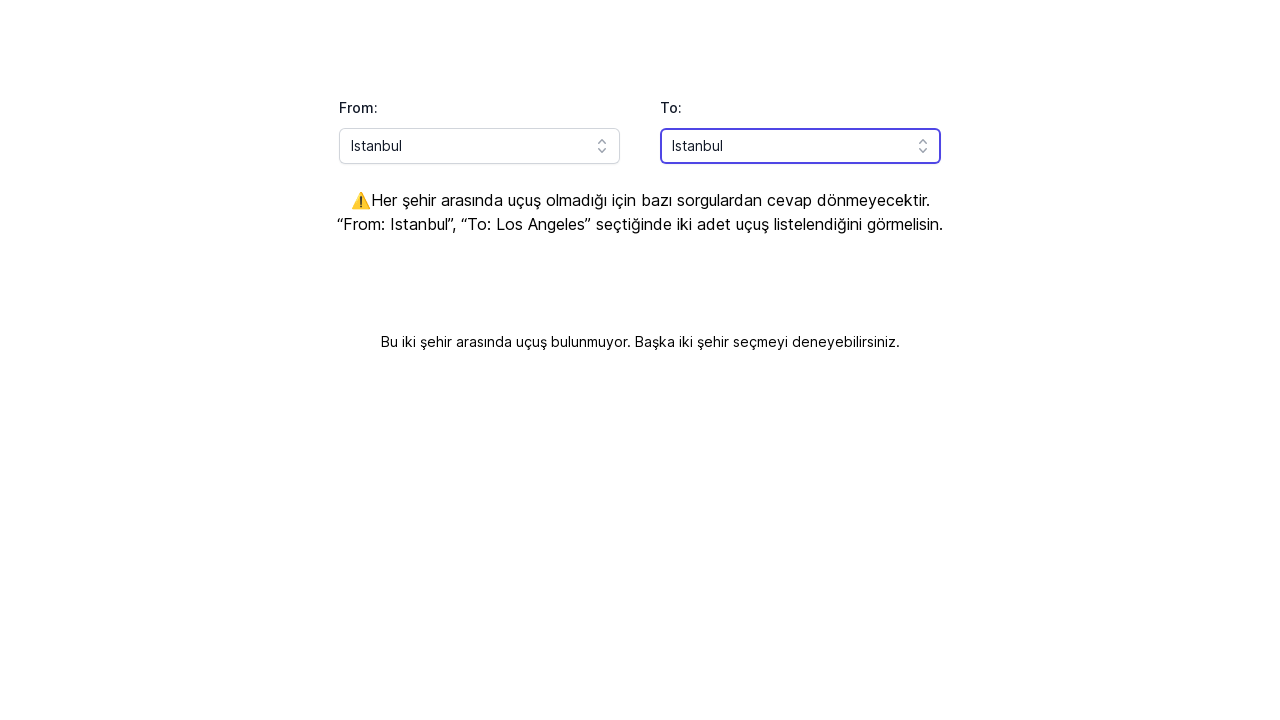